Tests context menu functionality by navigating to the context menu page, performing a right-click action on a designated element, and dismissing the resulting JavaScript alert.

Starting URL: https://the-internet.herokuapp.com

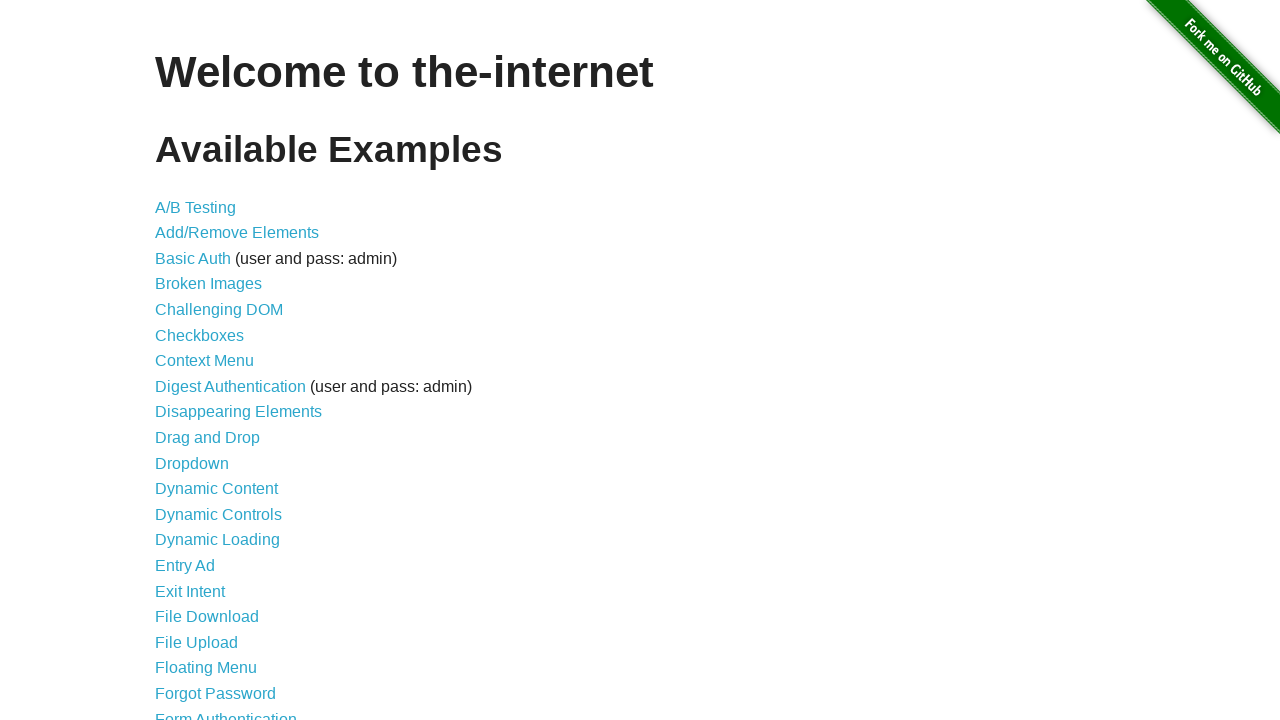

Clicked on Context Menu link in the menu at (204, 361) on #content > ul > li:nth-child(7) > a
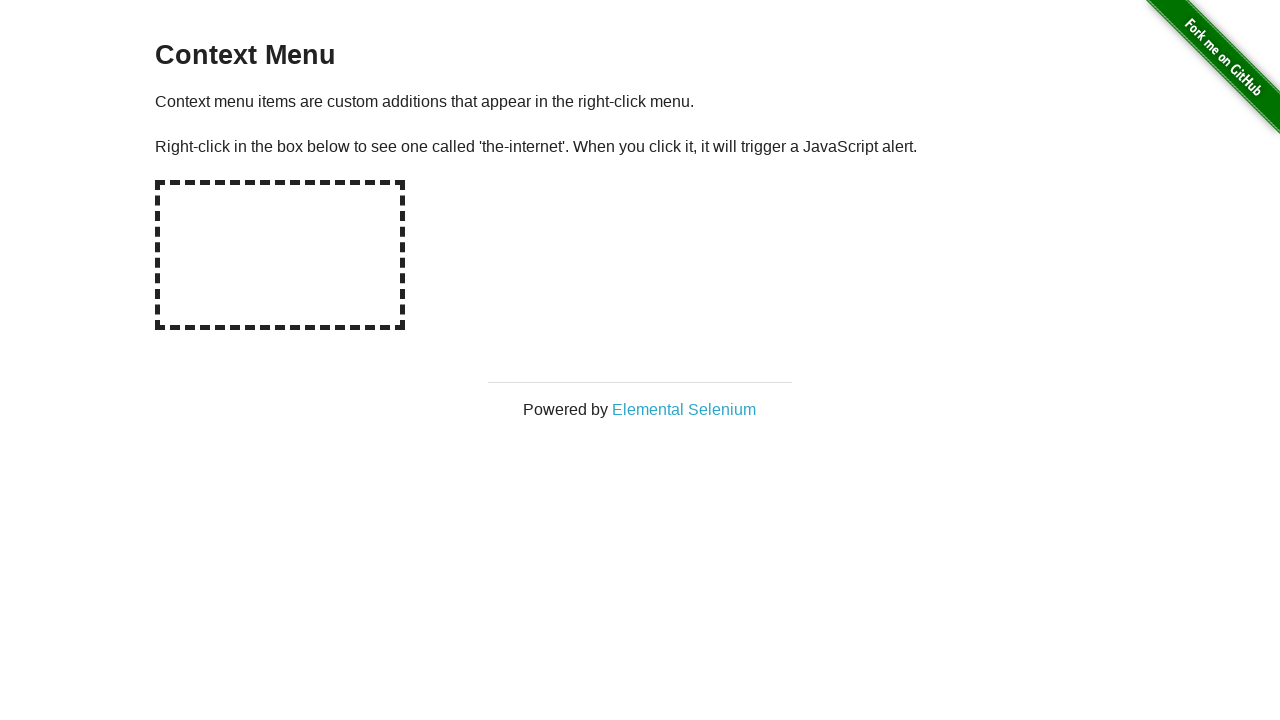

Context menu page loaded and hot-spot element is visible
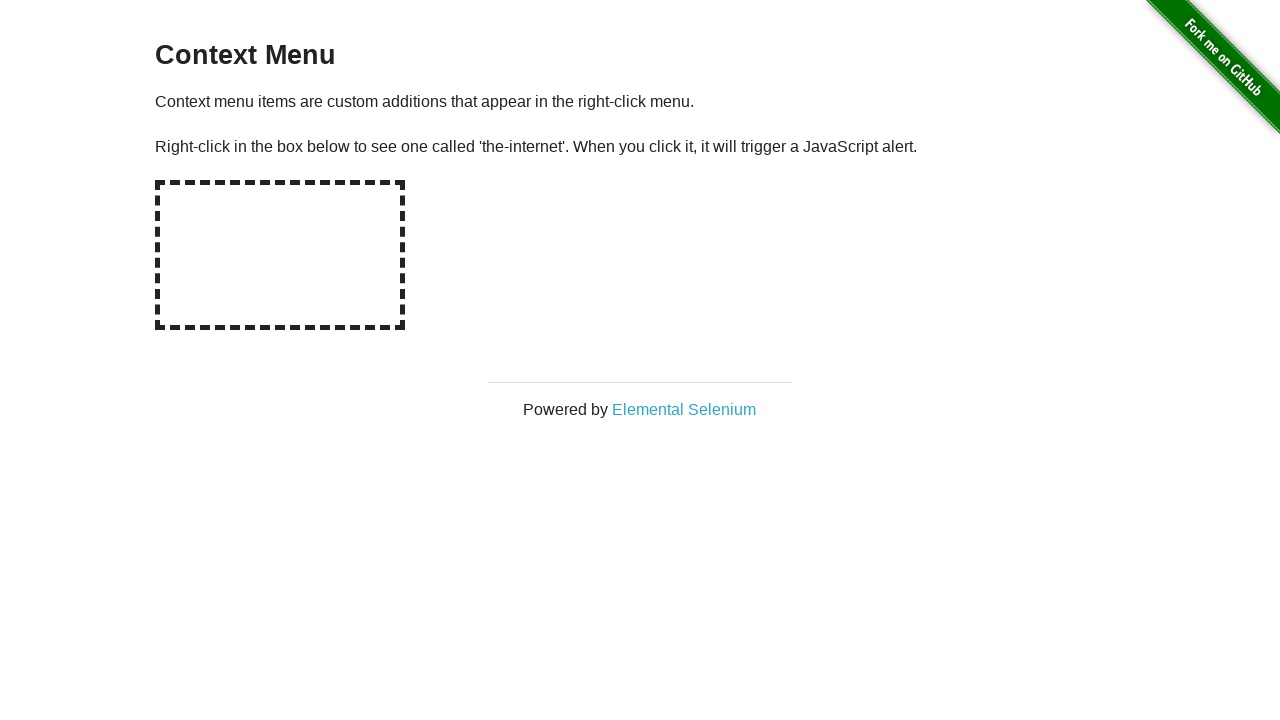

Clicked on the hot-spot element at (280, 255) on #hot-spot
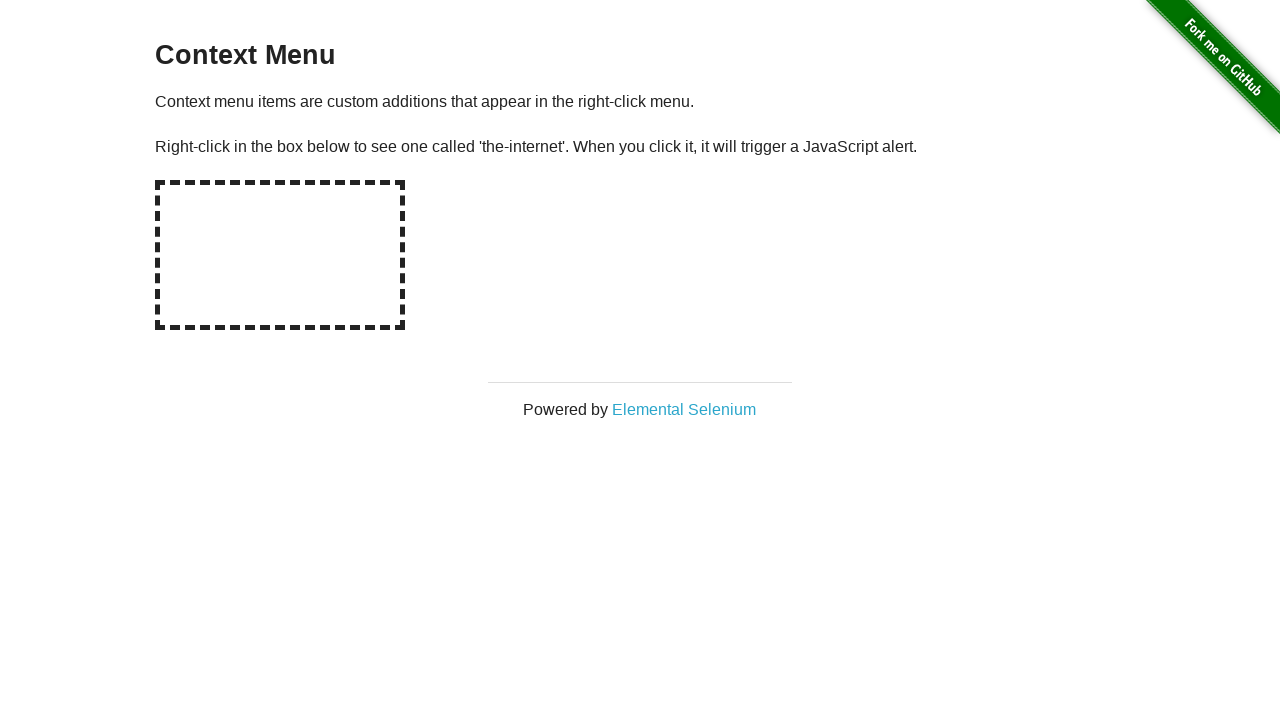

Right-clicked on the hot-spot element to trigger the context menu alert at (280, 255) on #hot-spot
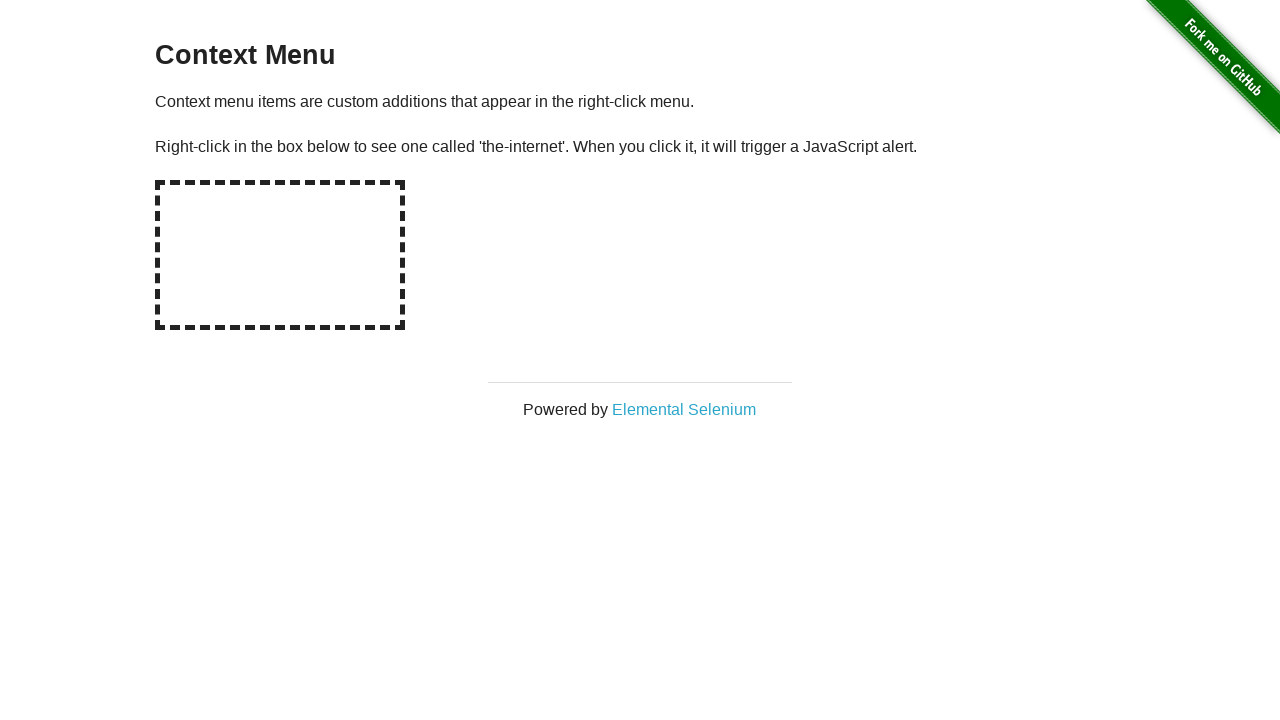

Set up dialog handler to dismiss JavaScript alerts
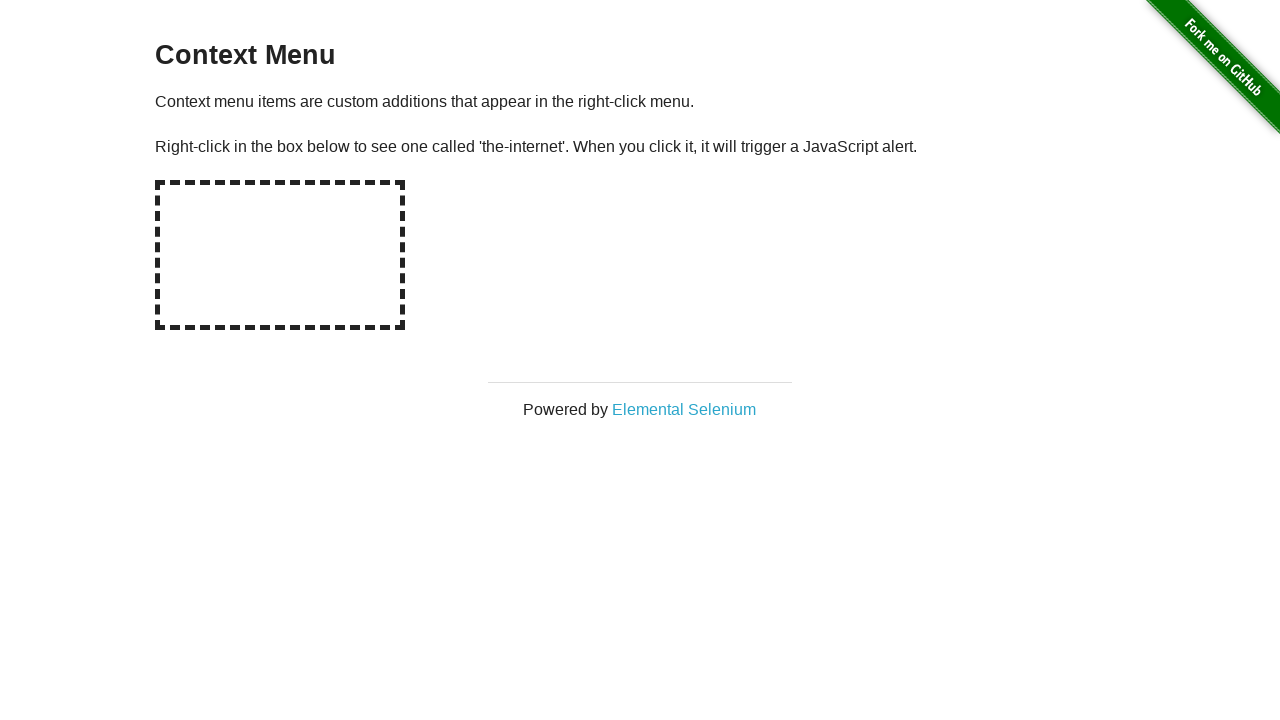

Waited for alert to be dismissed
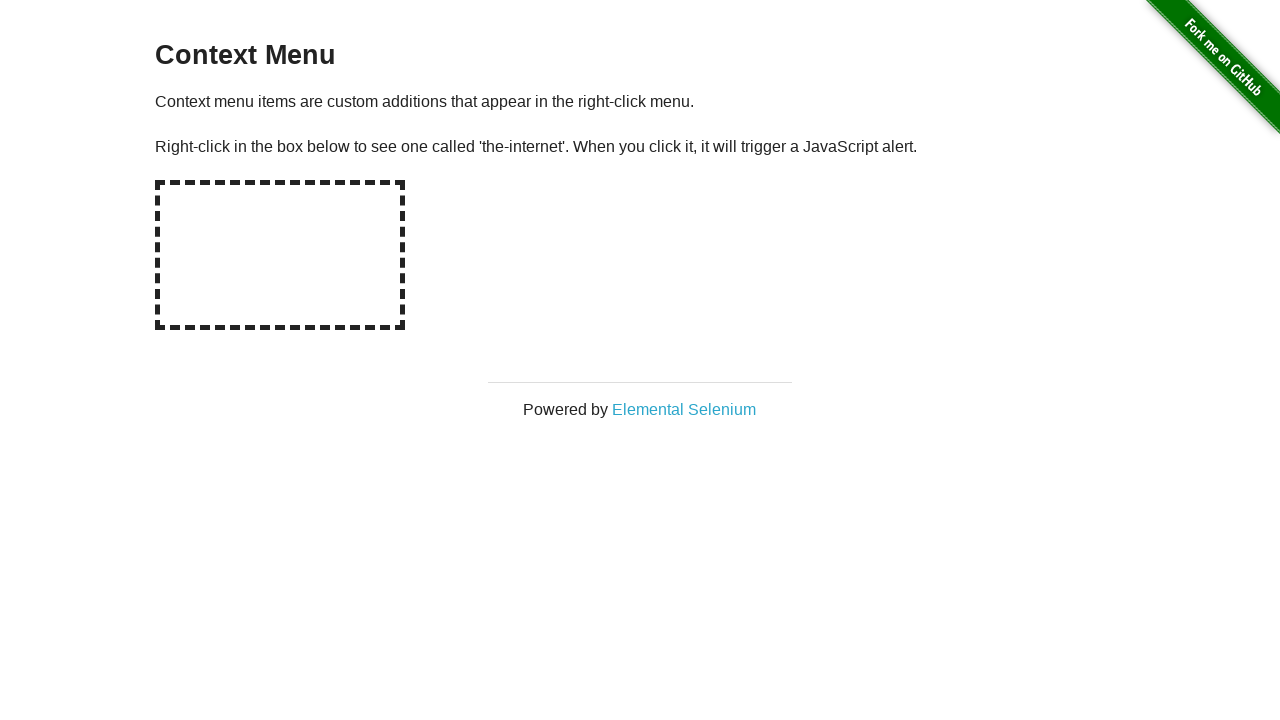

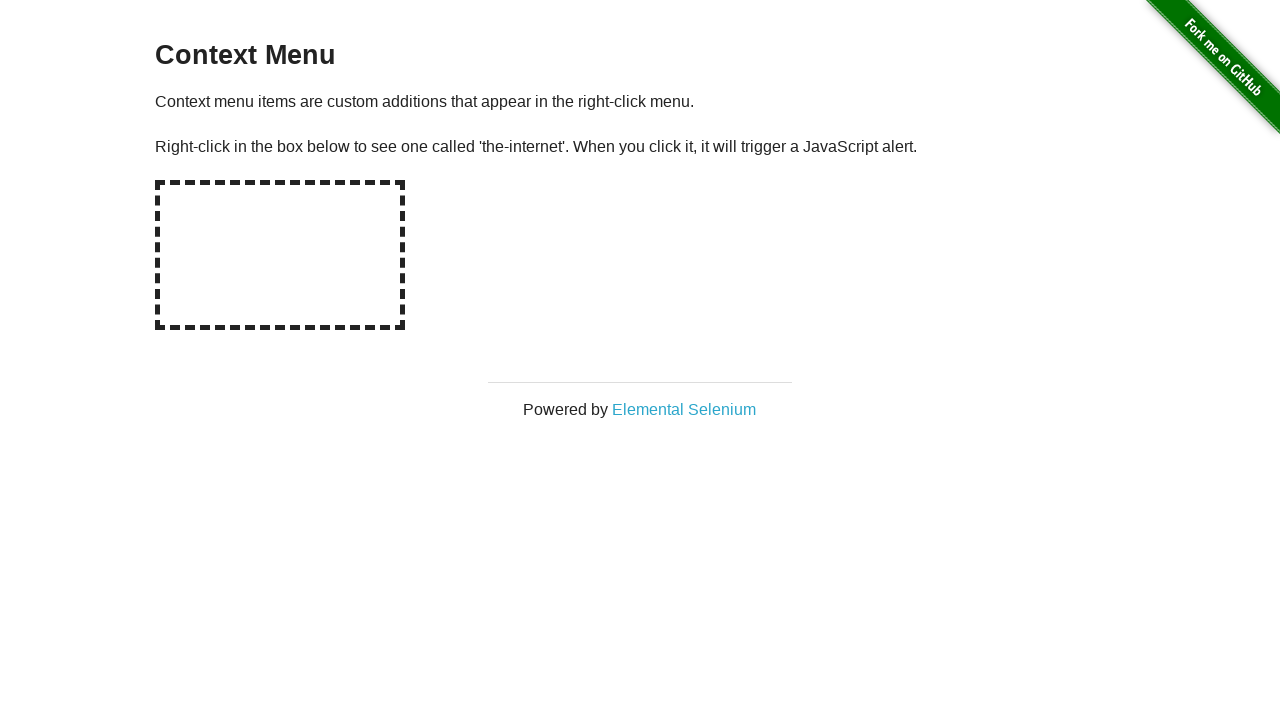